Tests adding a coffee product to cart and verifying the checkout page displays with correct total price

Starting URL: https://starbugs.vercel.app/

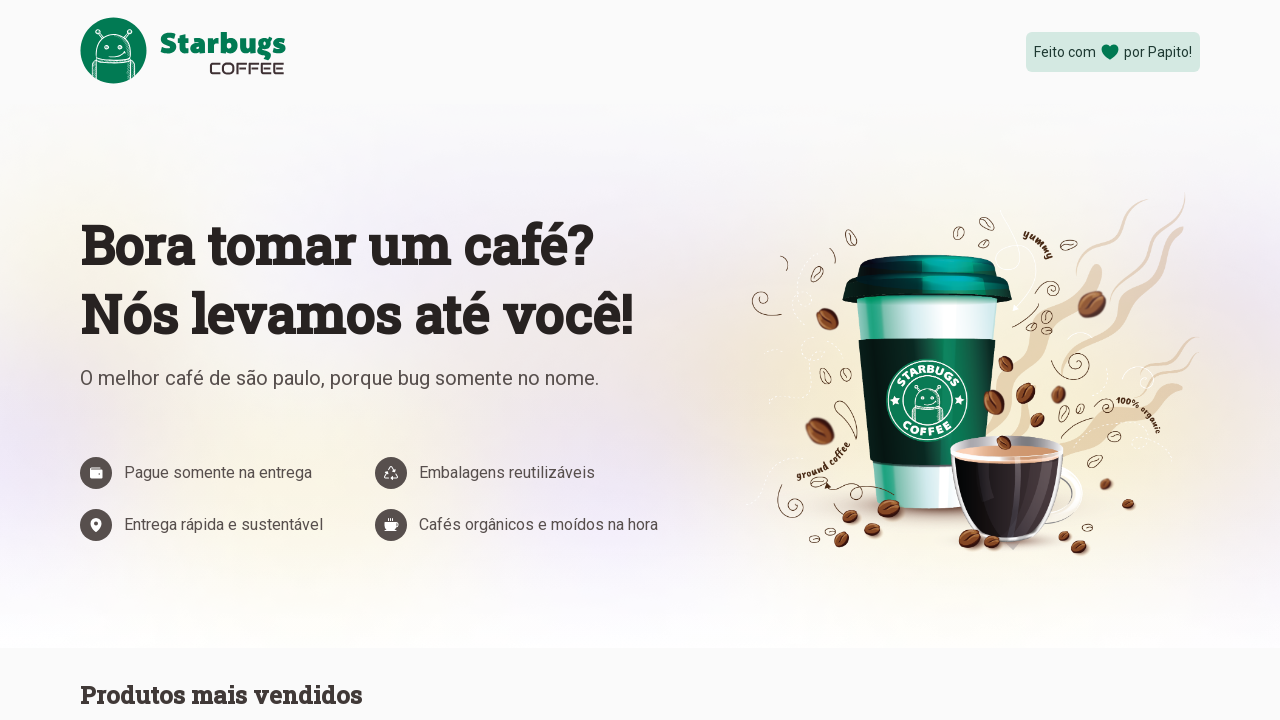

Waited for products to load on the page
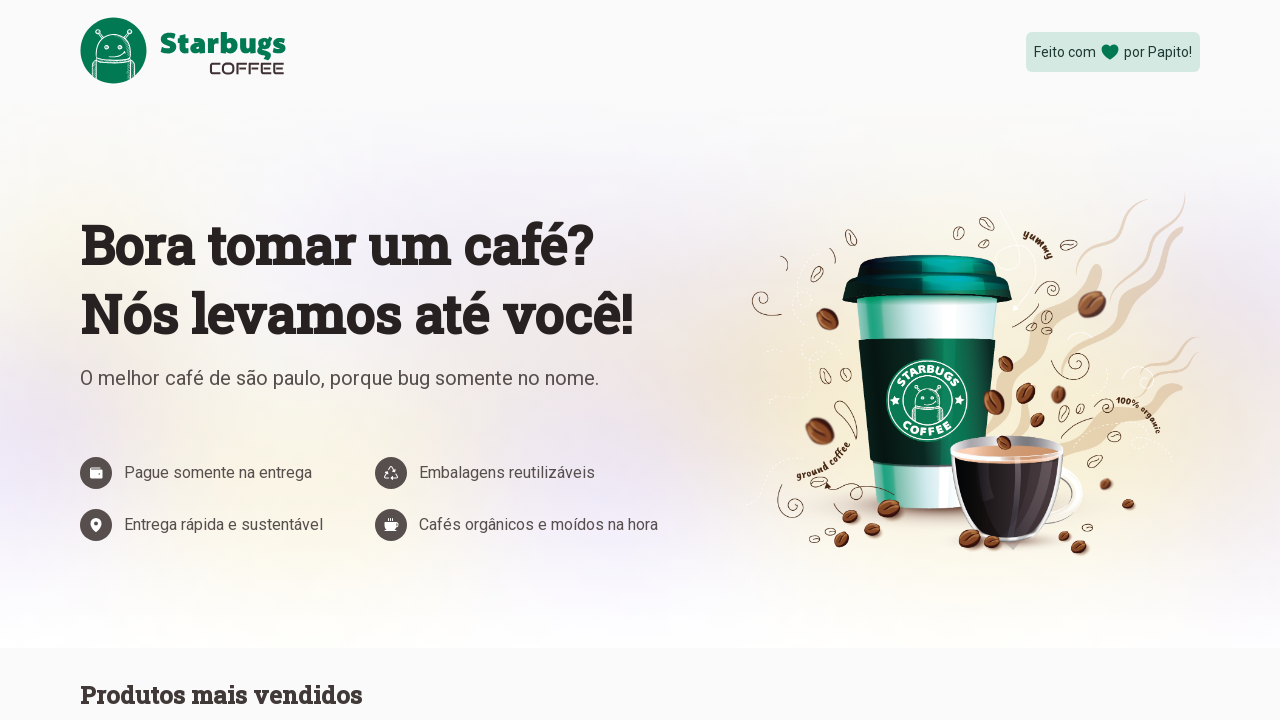

Located the first coffee product card
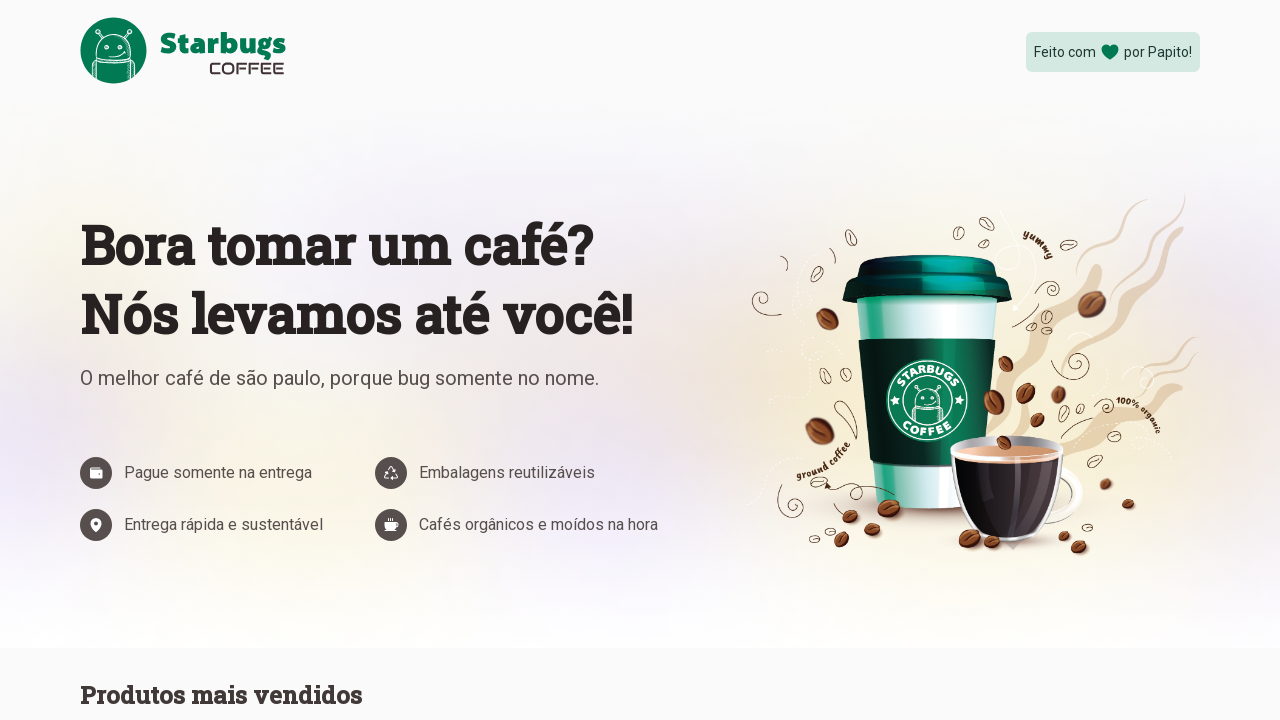

Clicked the buy button for the first coffee product at (258, 361) on .coffee-name >> nth=0 >> xpath=./following-sibling::div//button[contains(@class,
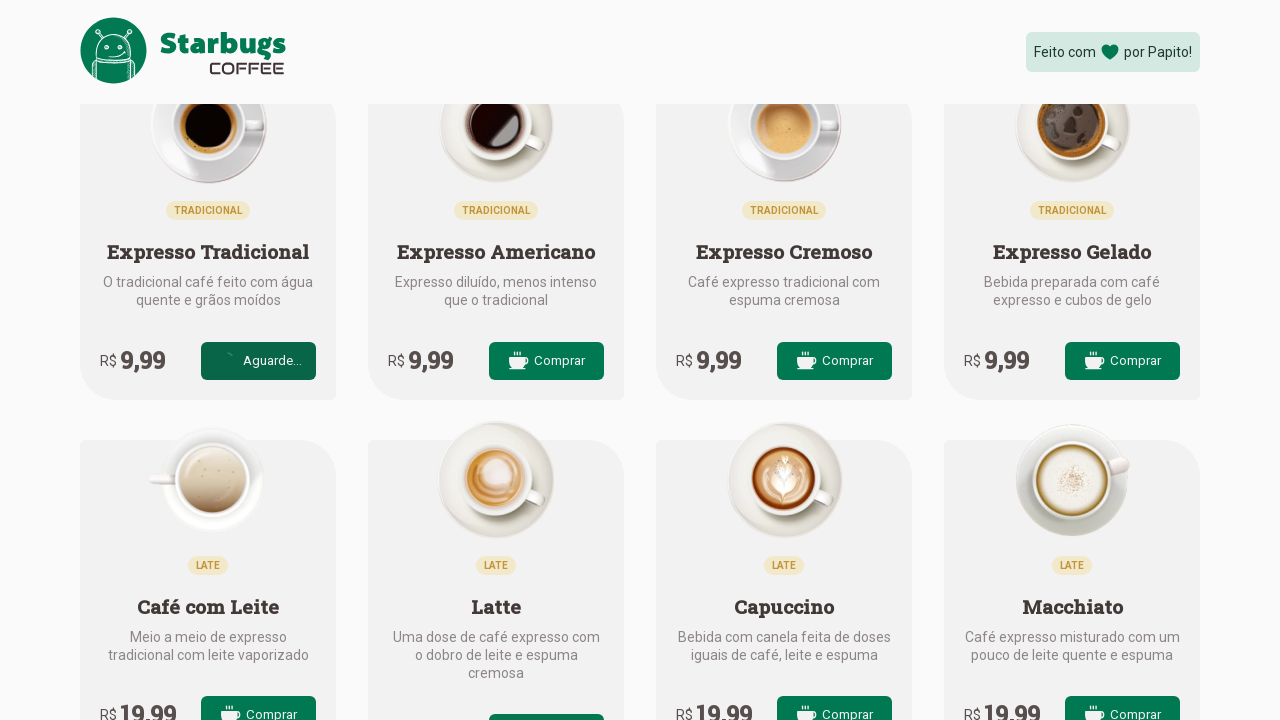

Clicked the first available buy-coffee button at (258, 361) on button.buy-coffee >> nth=0
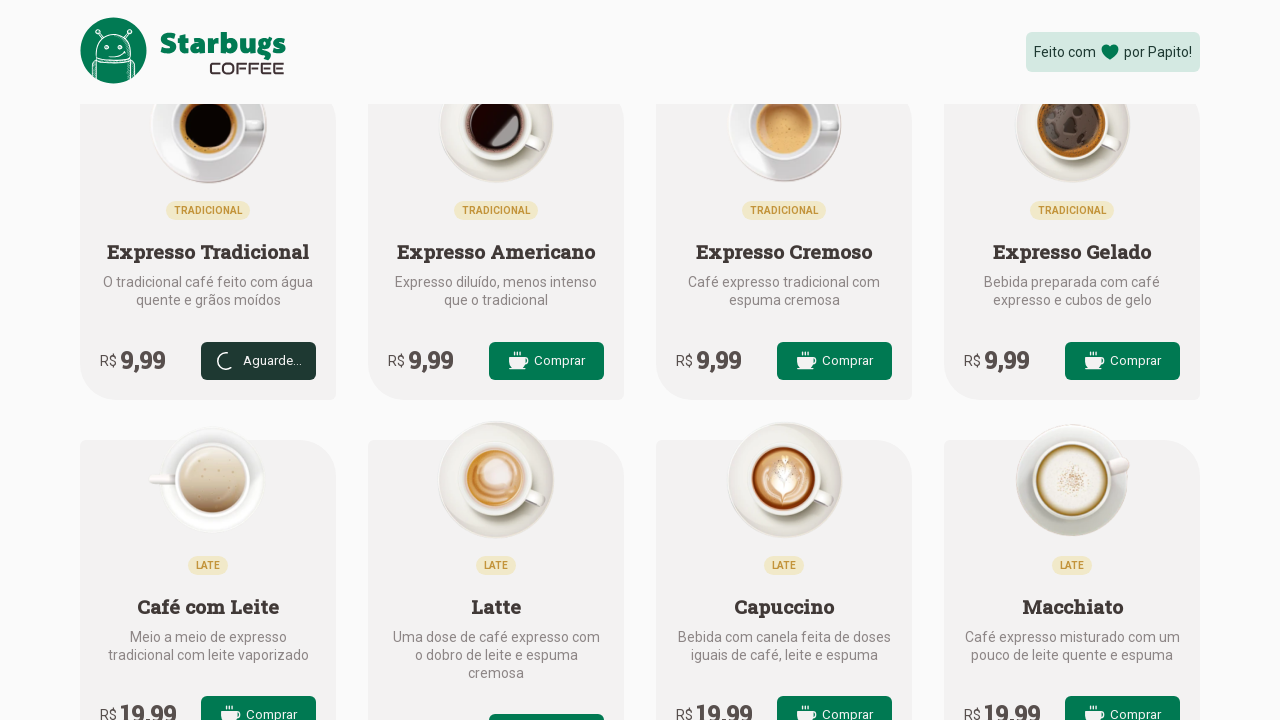

Waited for checkout section to load
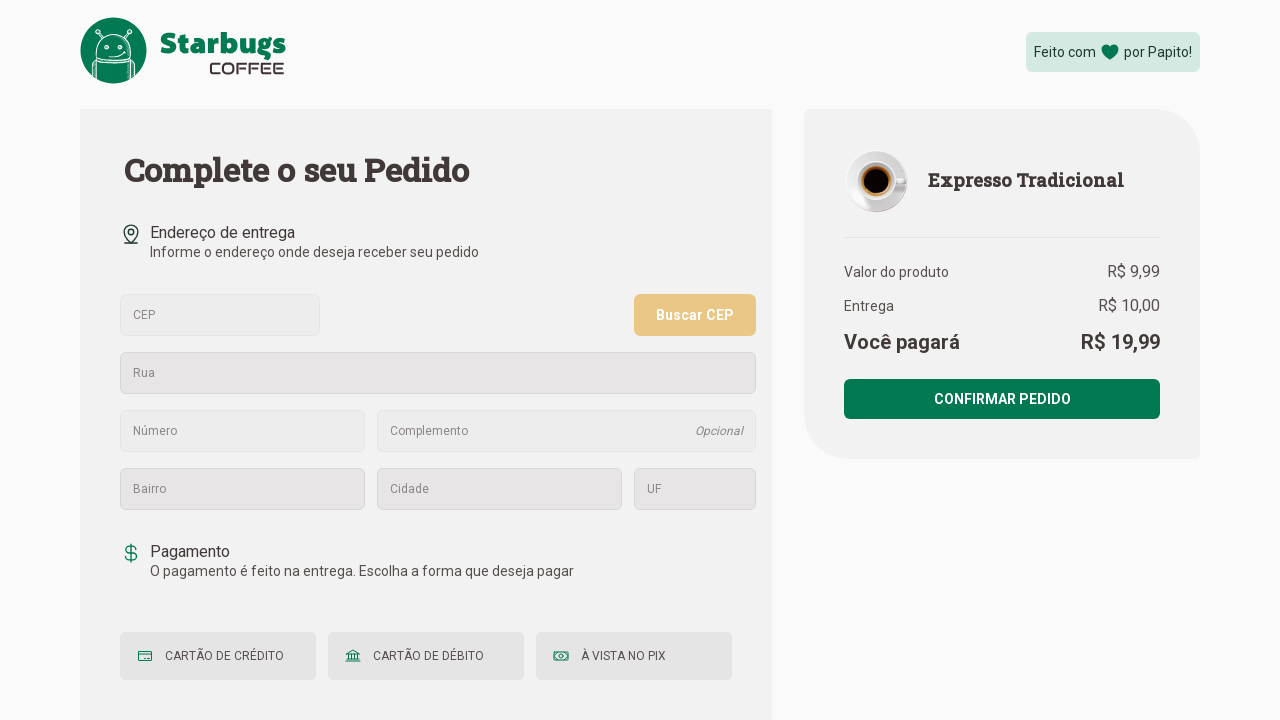

Located the checkout section
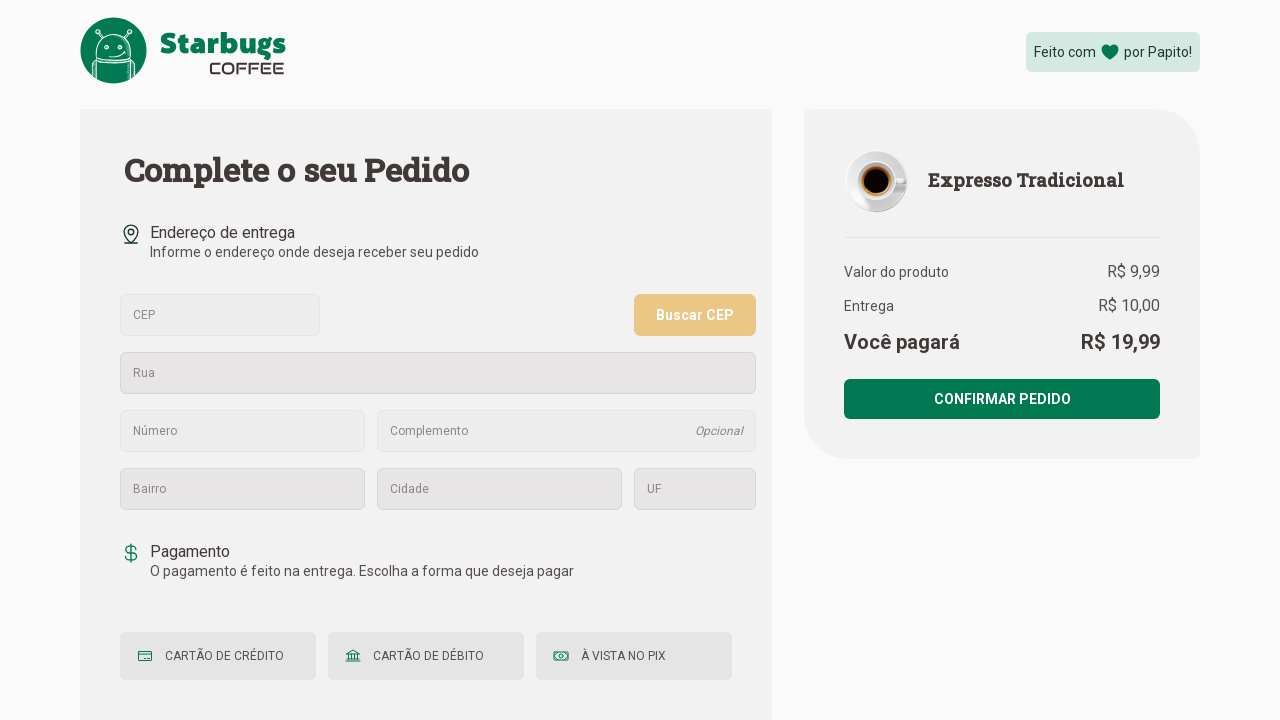

Verified that the checkout section is visible
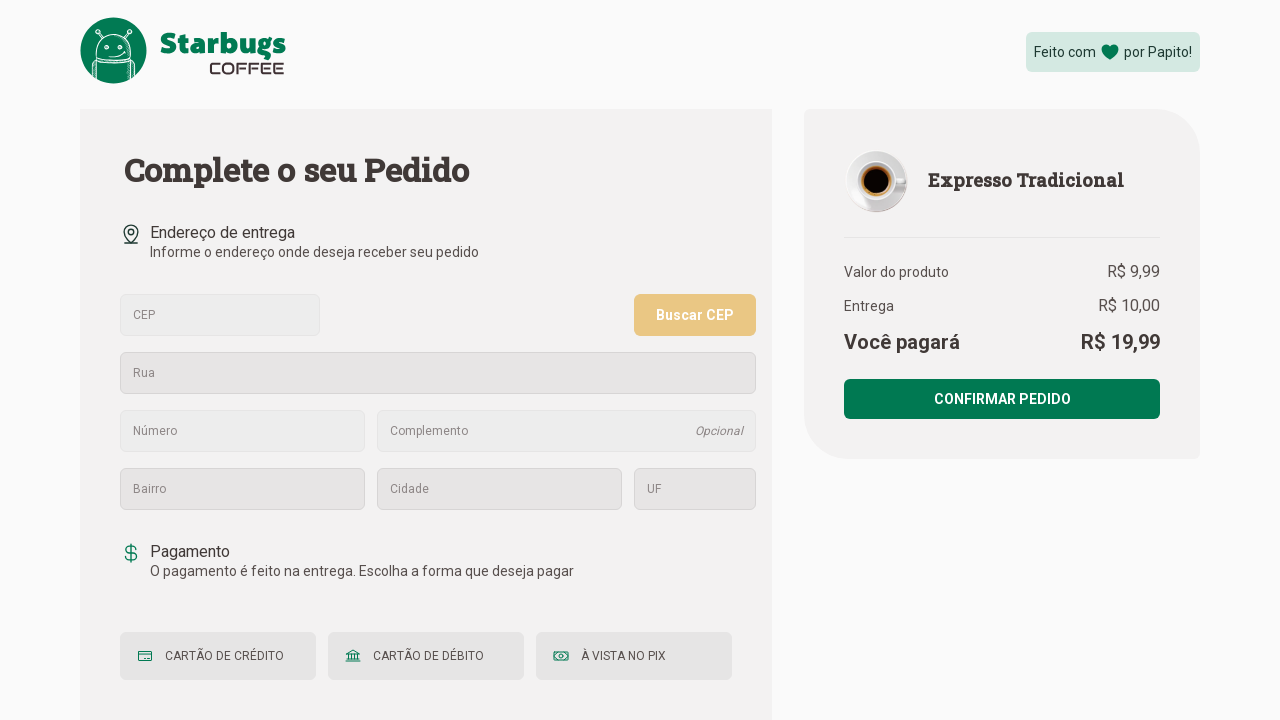

Located the total price element
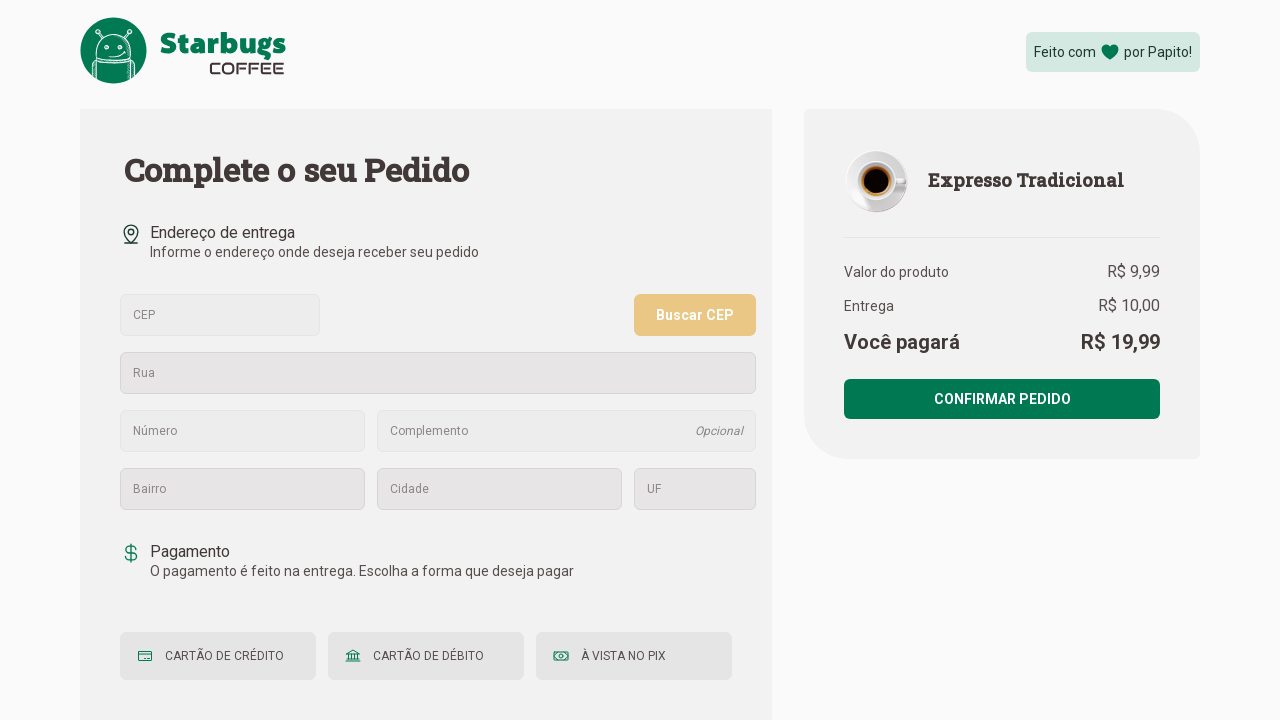

Verified that the total price is visible on the checkout page
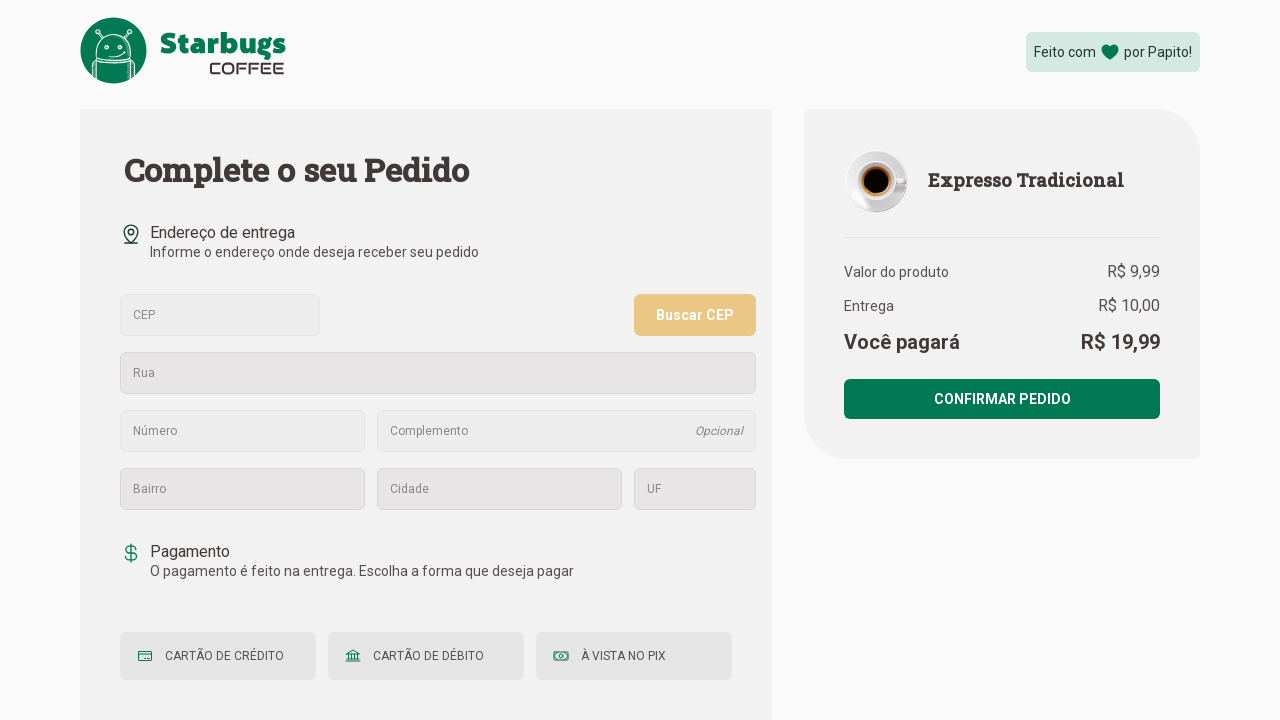

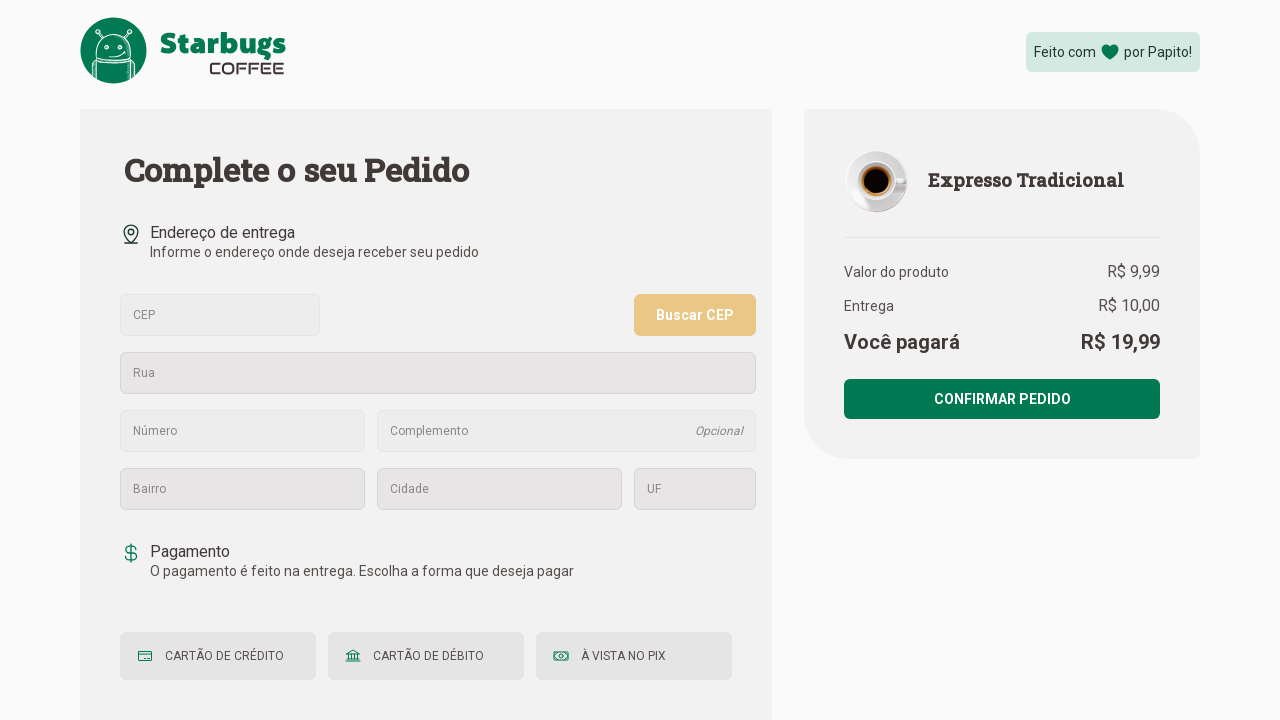